Tests the search functionality on Python.org by searching for "pycon" and verifying search results are displayed

Starting URL: https://www.python.org/

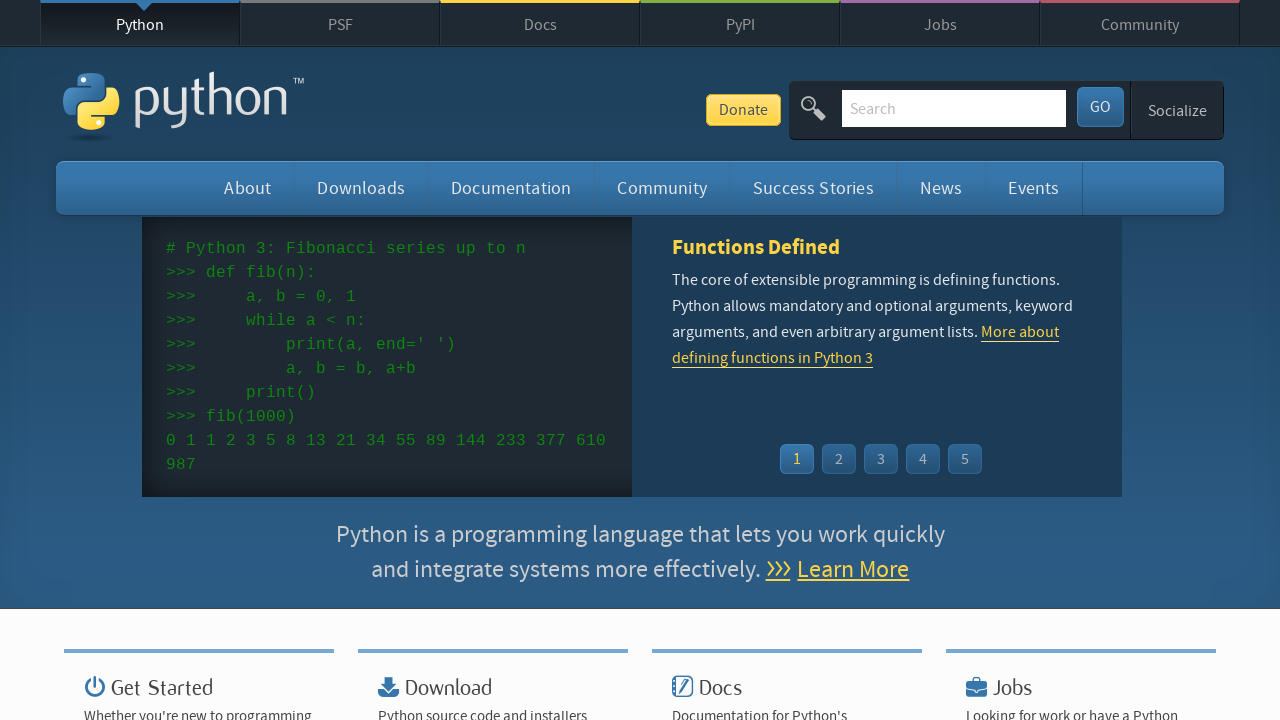

Verified page title contains 'Python'
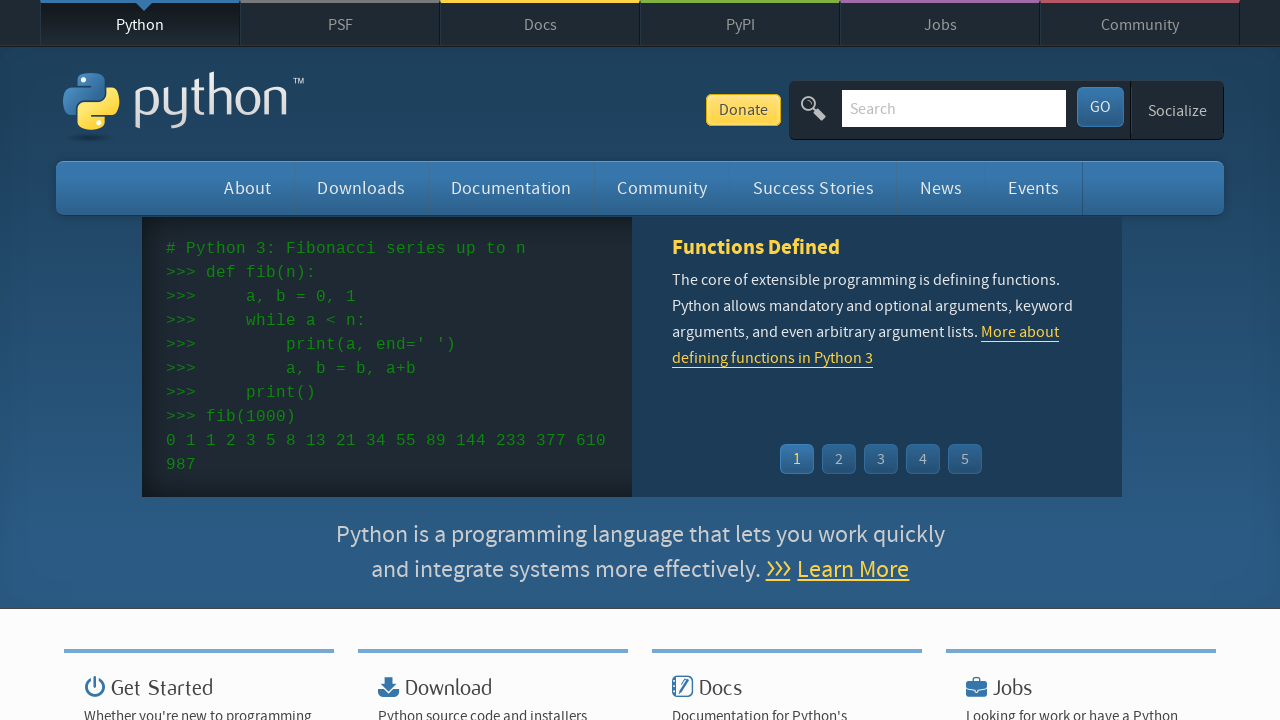

Filled search box with 'pycon' on input[name='q']
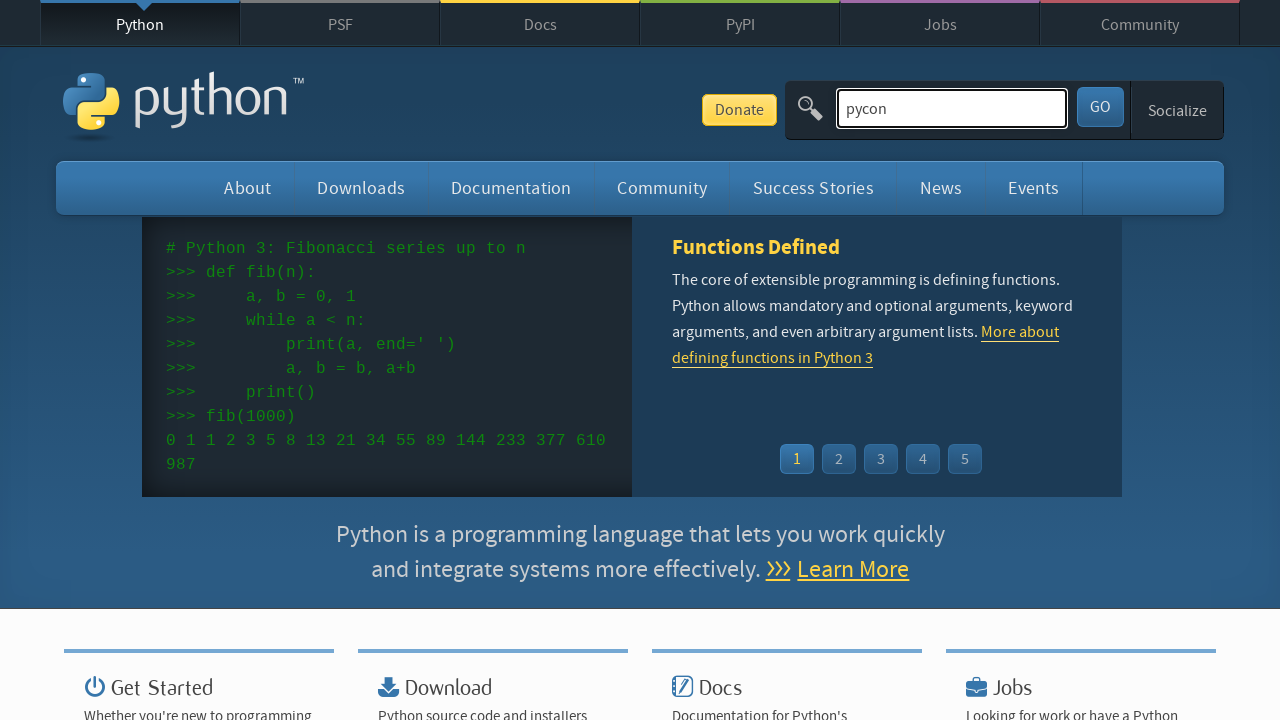

Clicked search submit button at (1100, 107) on button[id='submit']
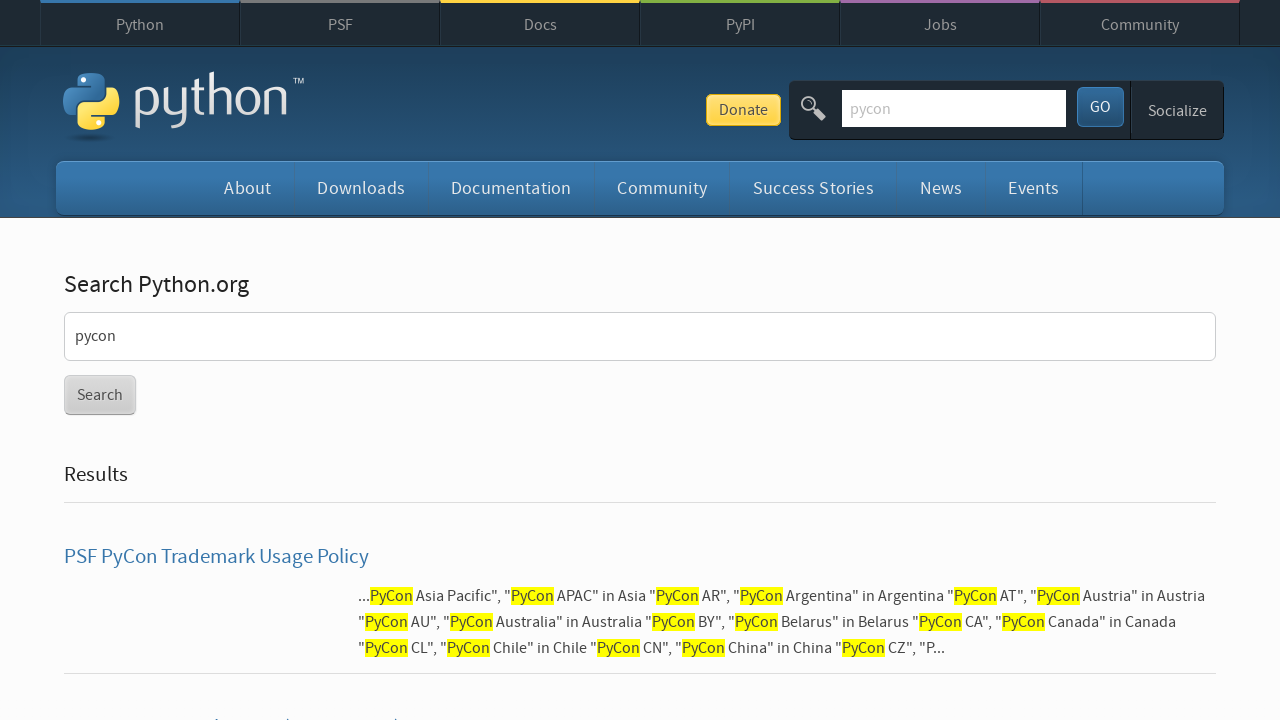

Search results loaded and displayed
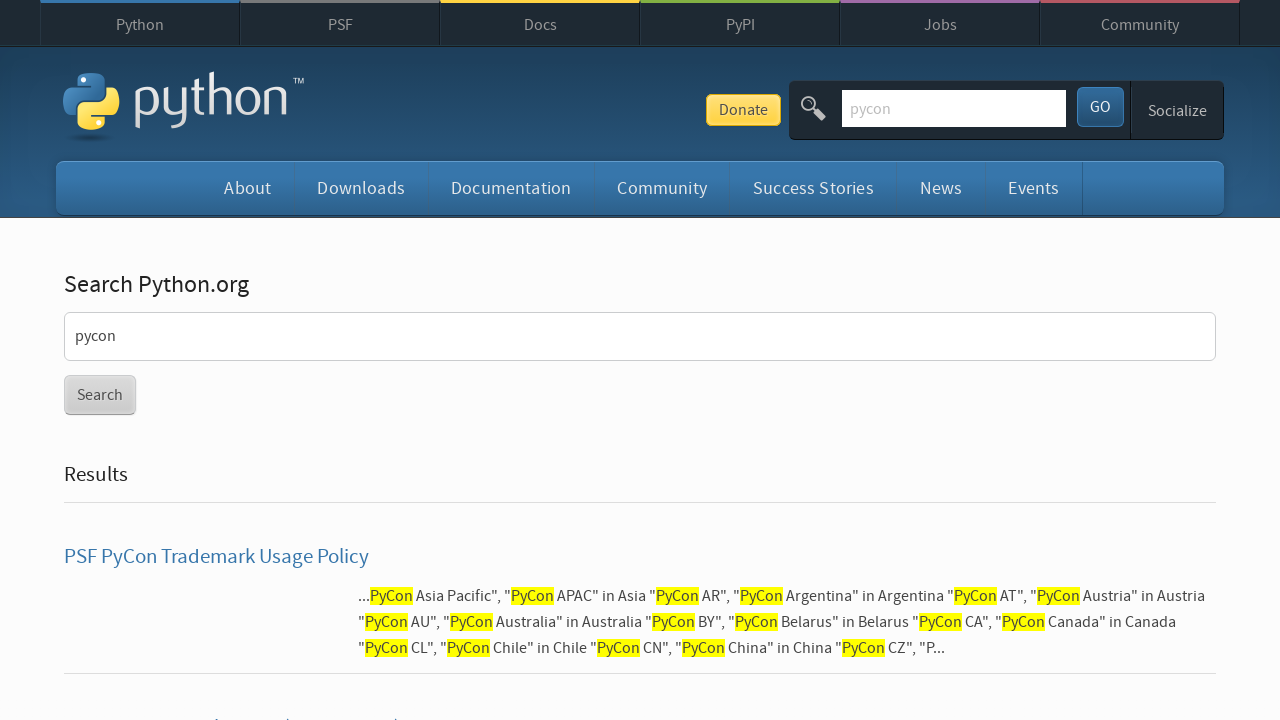

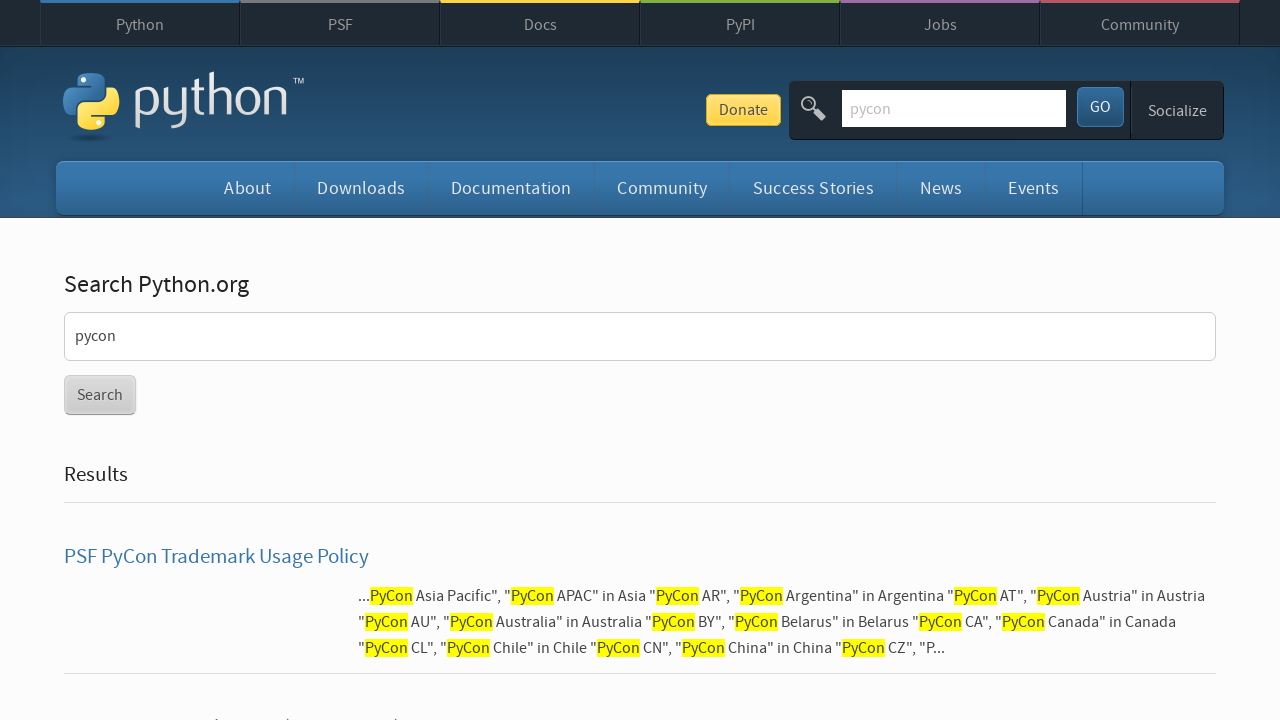